Fills out a complete user registration form on RailYatri website including personal details, occupation, gender, marital status, country, and security question

Starting URL: https://www.railyatri.in/train-ticket/create-new-irctc-user

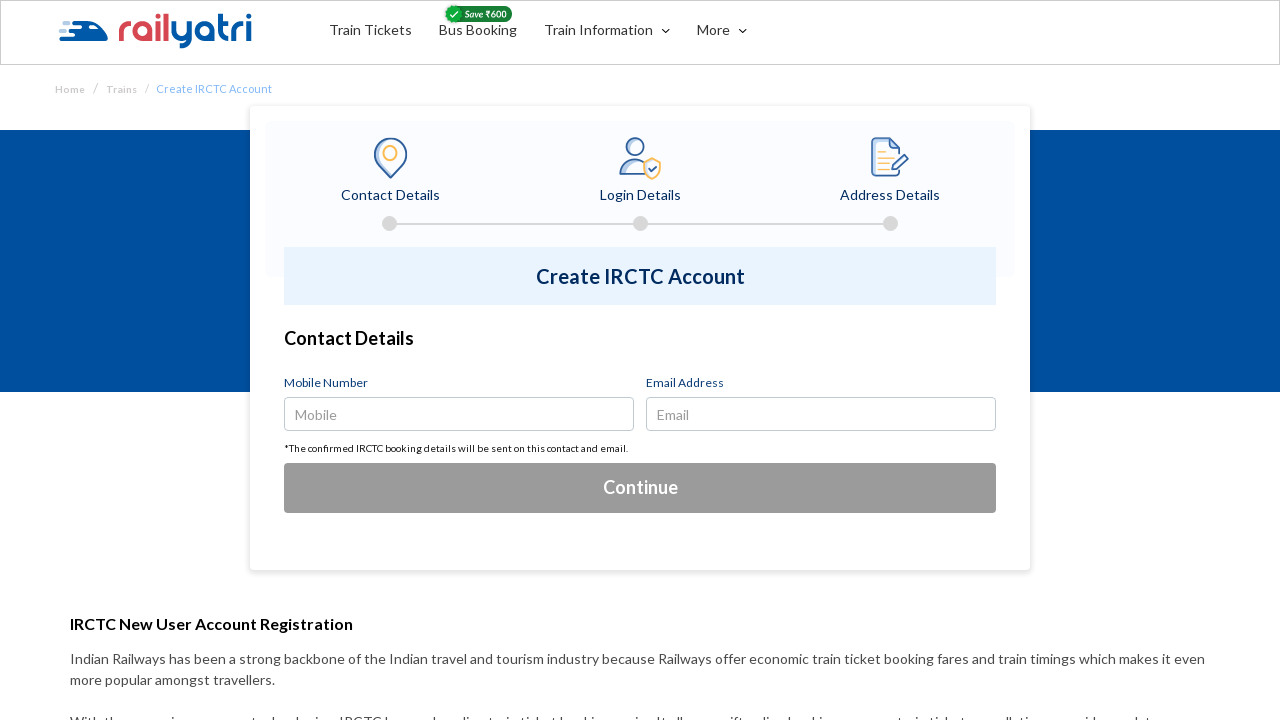

Filled mobile number field with '9876543210' on input[name='mobile']
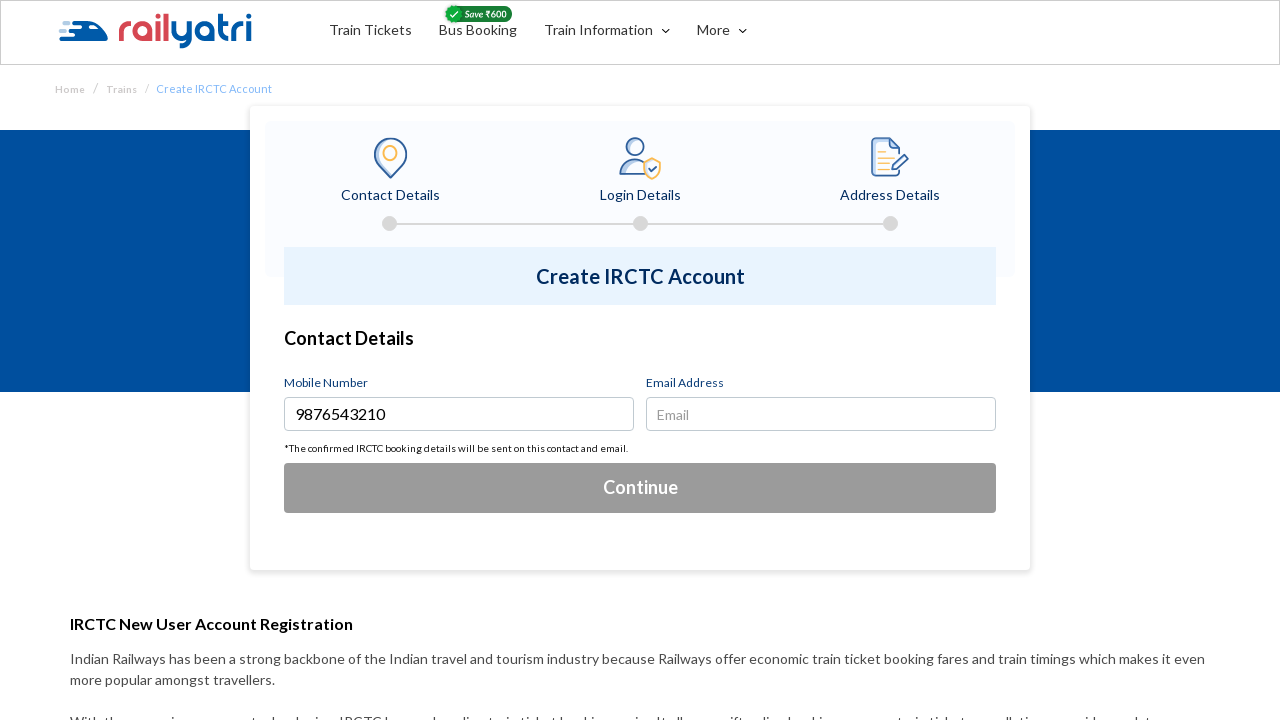

Filled email field with 'testuser456@example.com' on input[type='email']
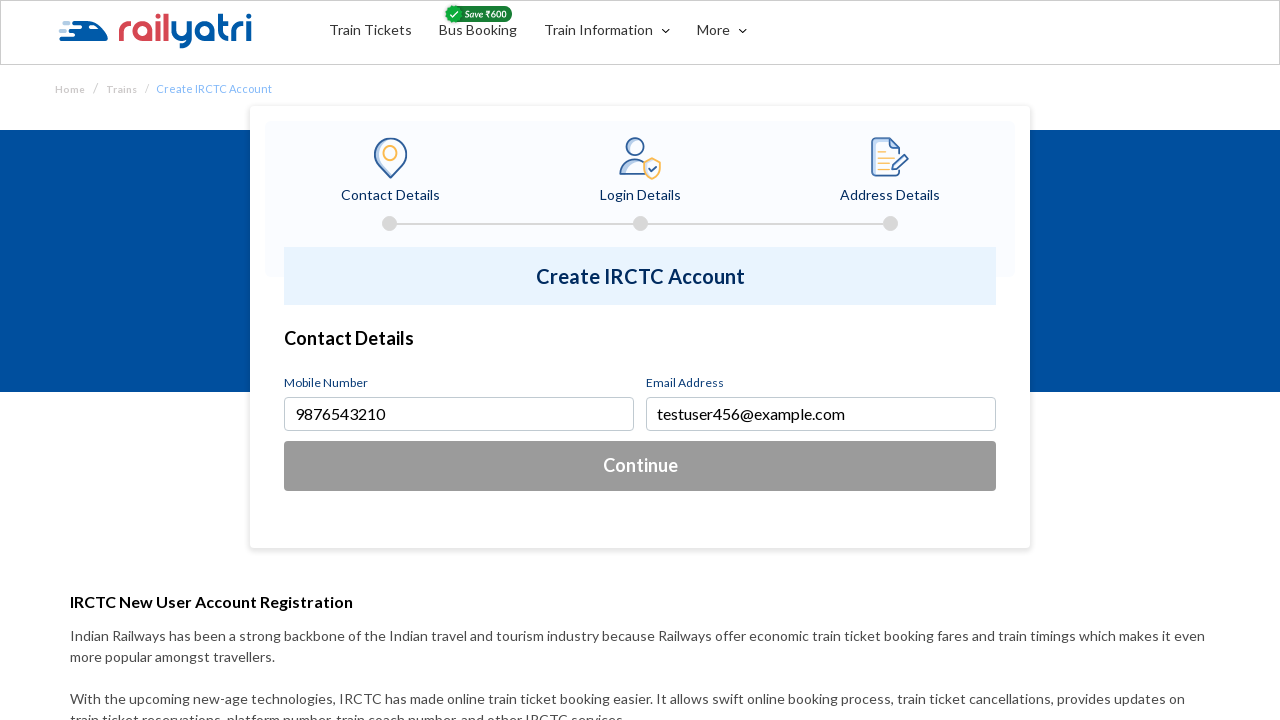

Clicked continue button to proceed with account details at (640, 466) on button#irtct-acc-detail
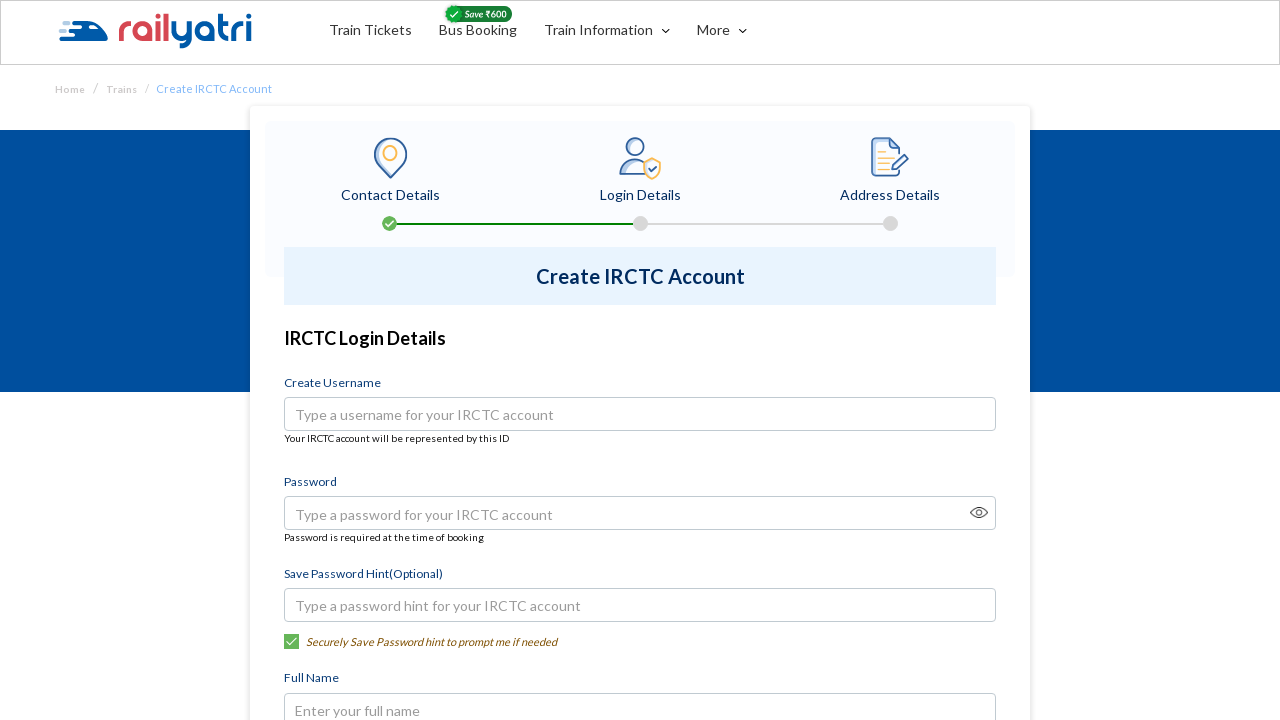

Filled username field with 'TestUser789' on input#username-id
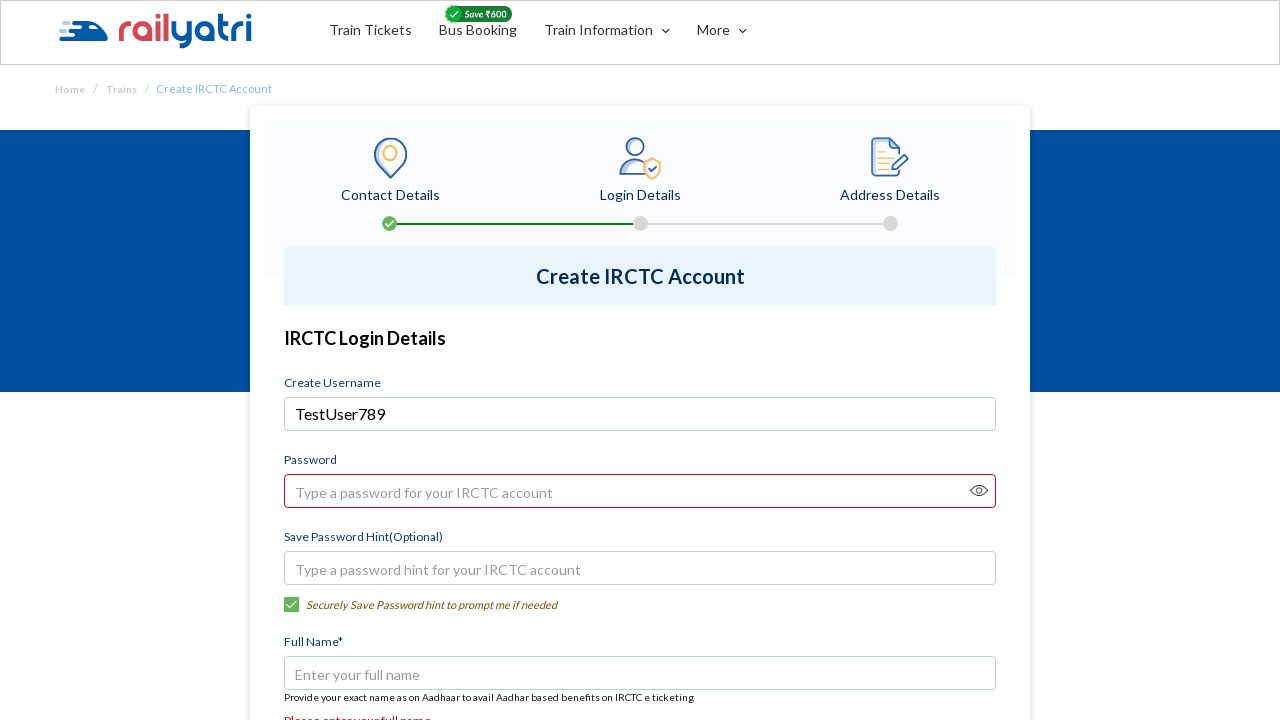

Filled password field with secure password on input#usr_pwd
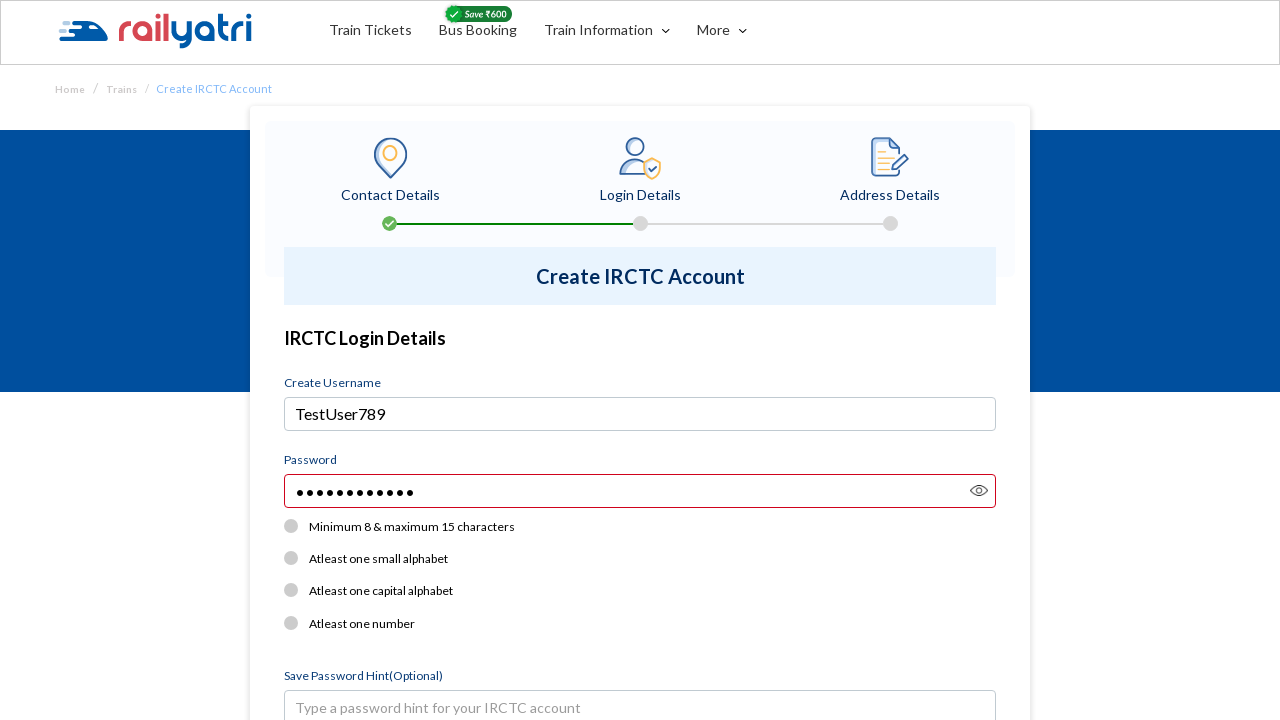

Filled full name field with 'John Michael Smith' on input#f_name_field
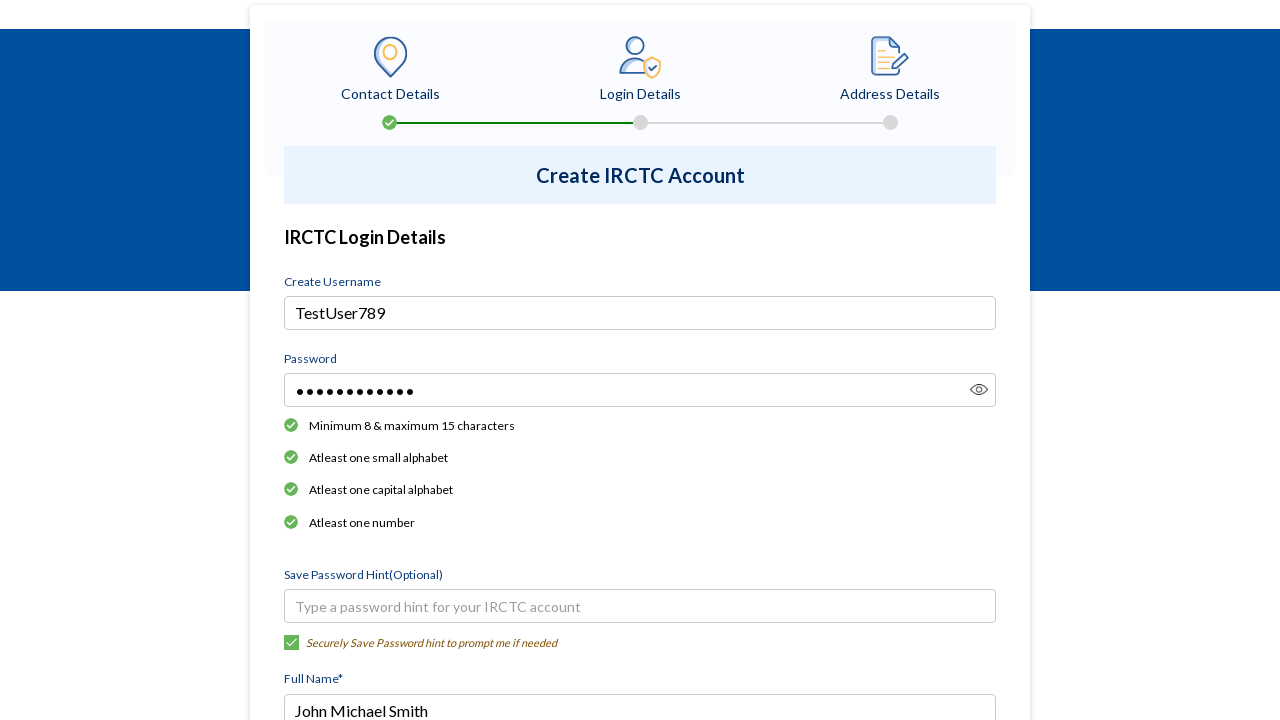

Scrolled to make occupation dropdown visible
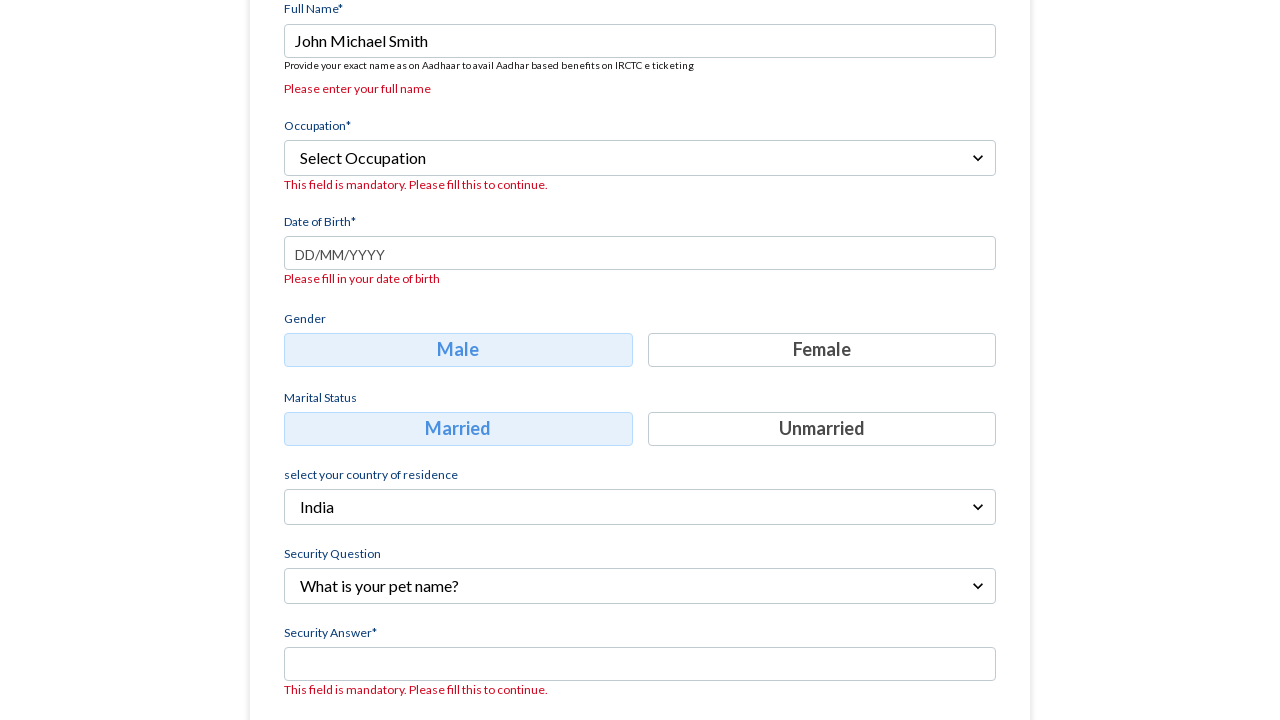

Opened occupation dropdown menu at (640, 158) on button:has-text('Select Occupation')
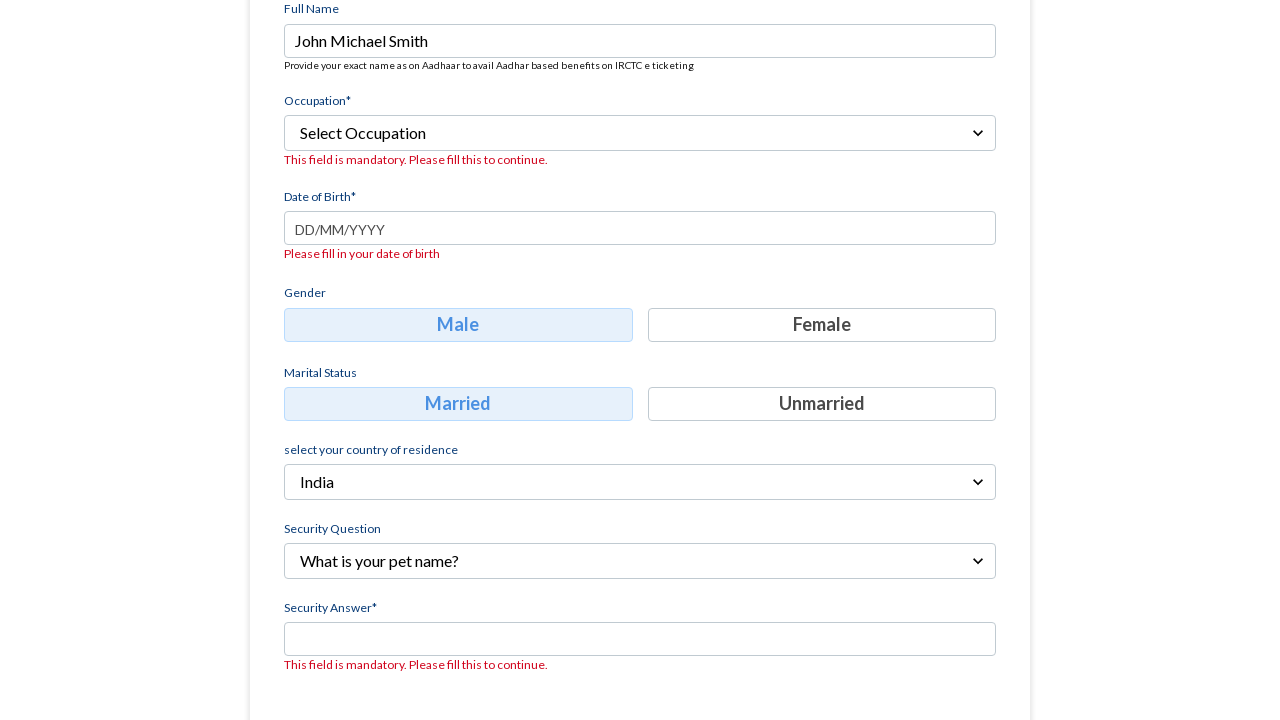

Navigated down 6 items in occupation dropdown
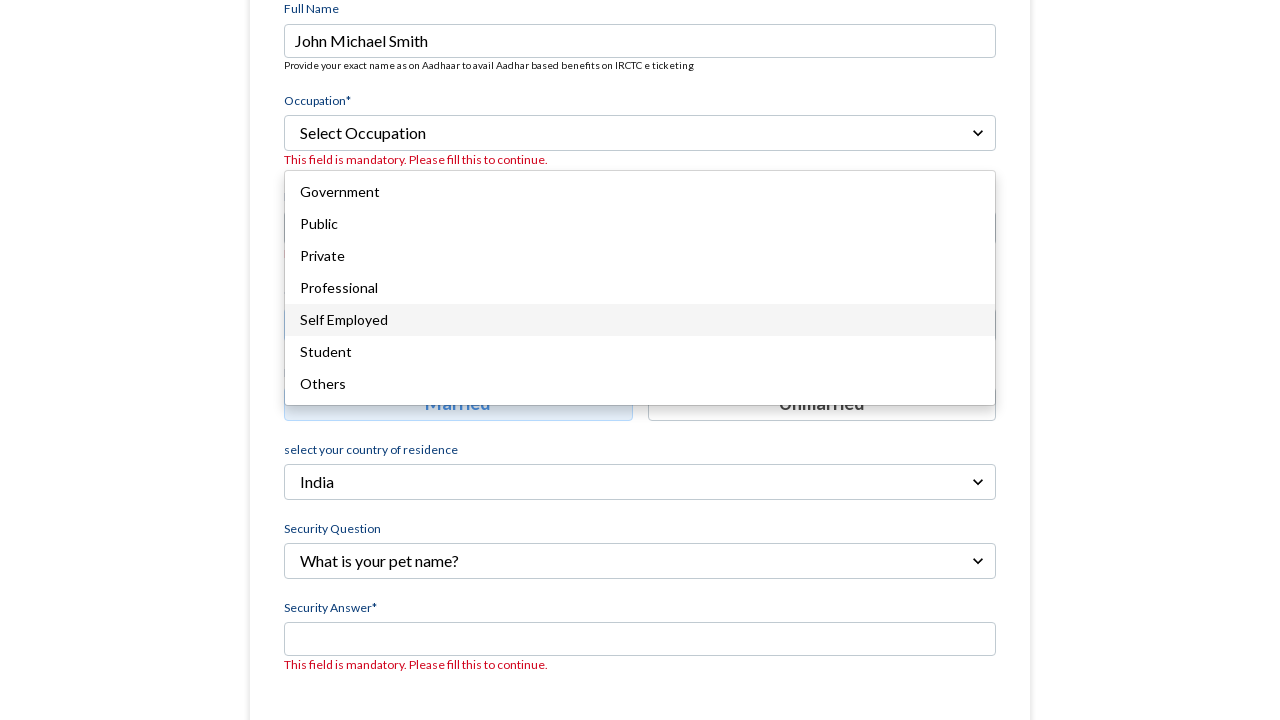

Selected occupation from dropdown
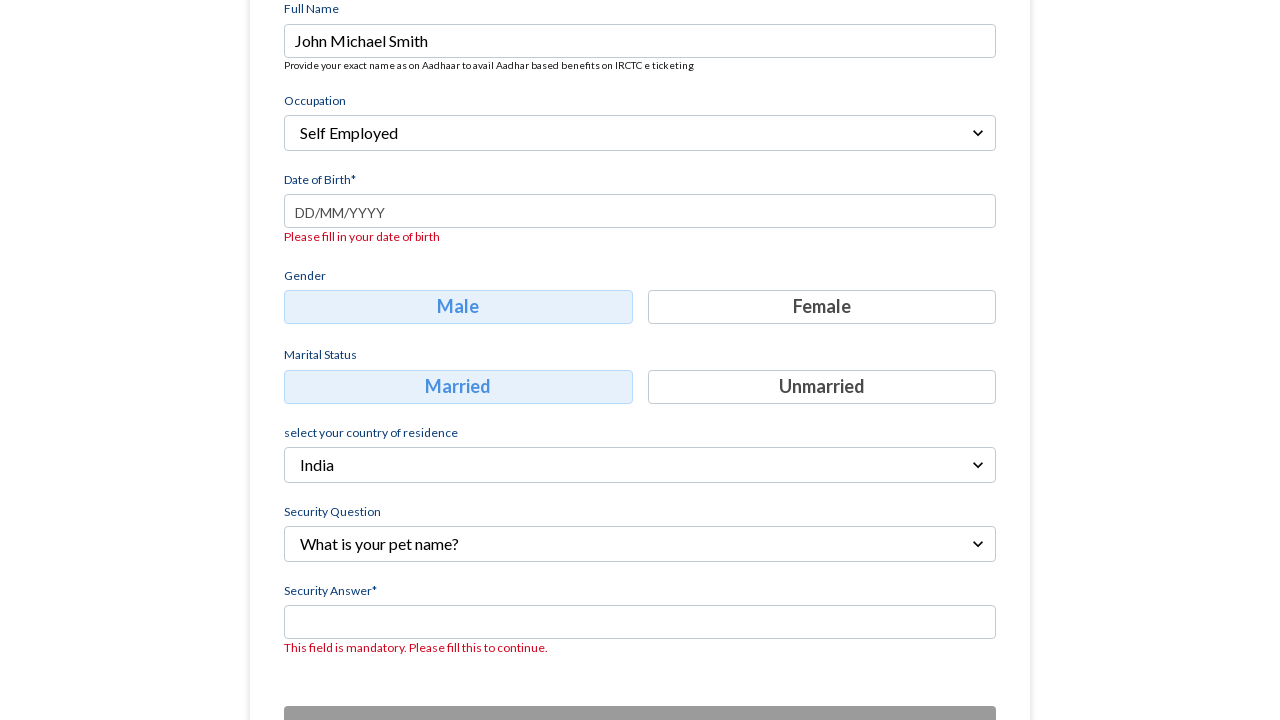

Selected 'Male' as gender at (458, 307) on p:text('Male')
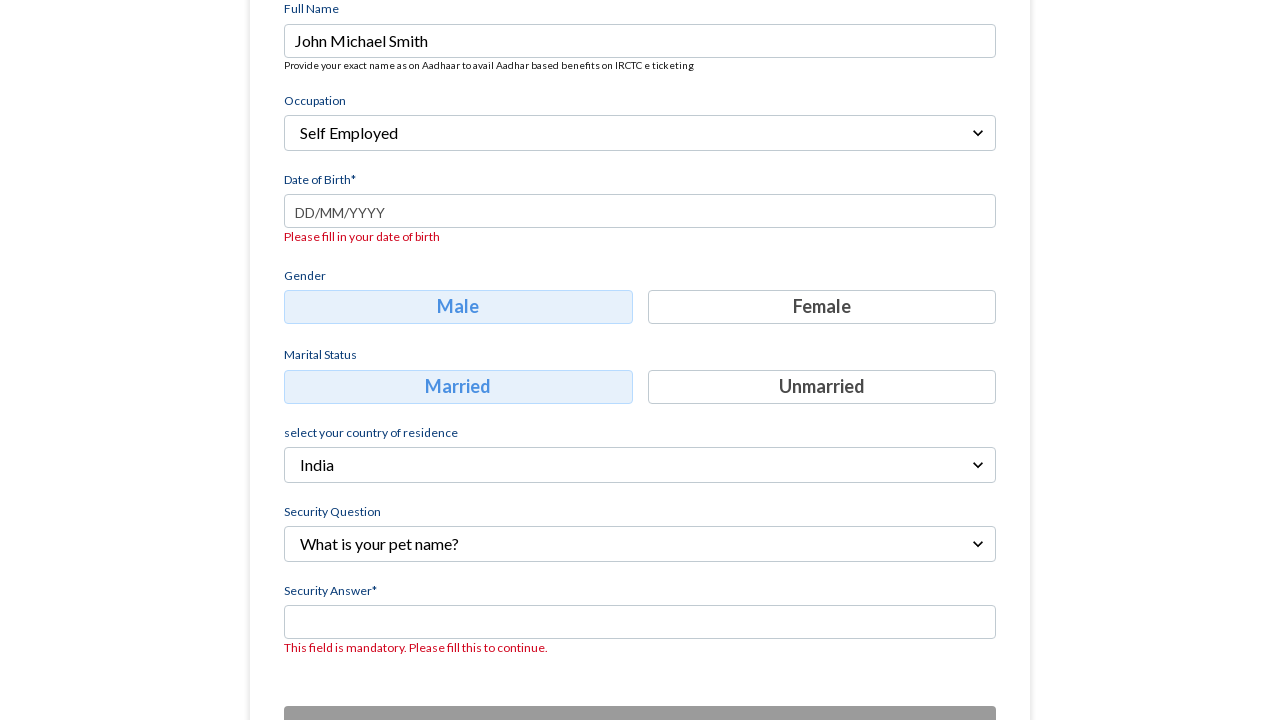

Selected 'Unmarried' as marital status at (822, 387) on p:text('Unmarried')
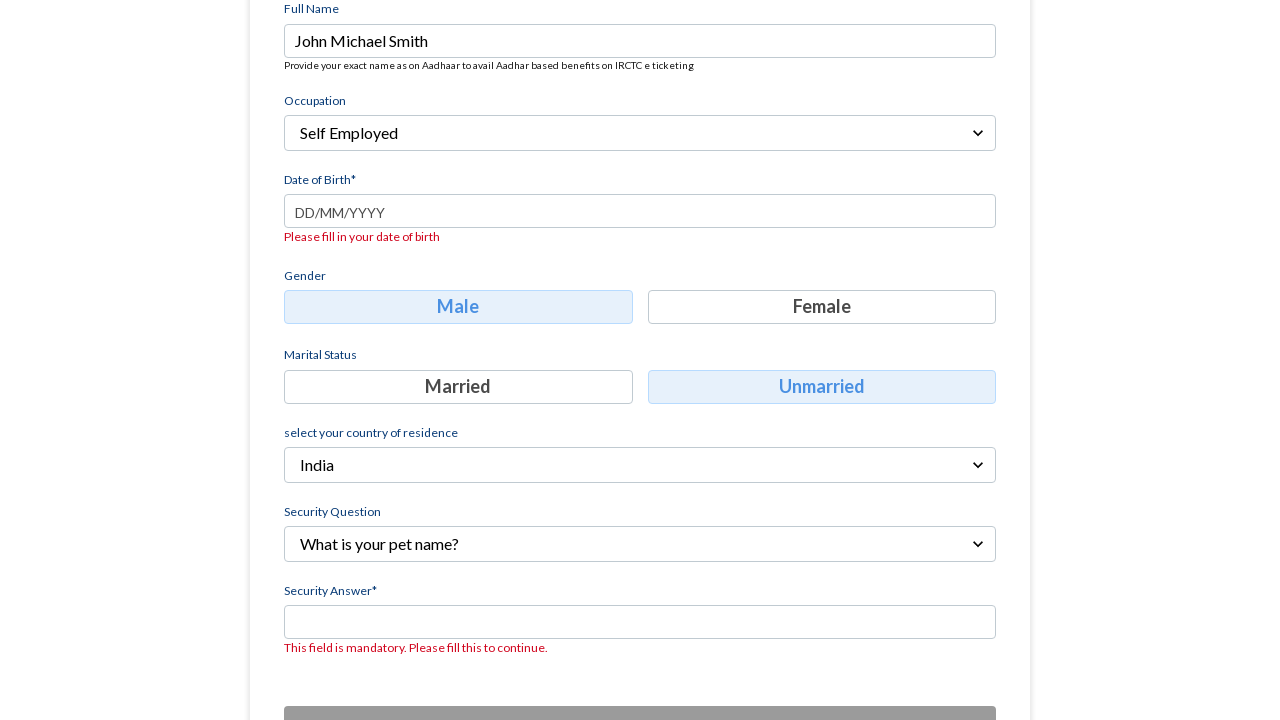

Opened country dropdown menu at (640, 465) on button:text('India')
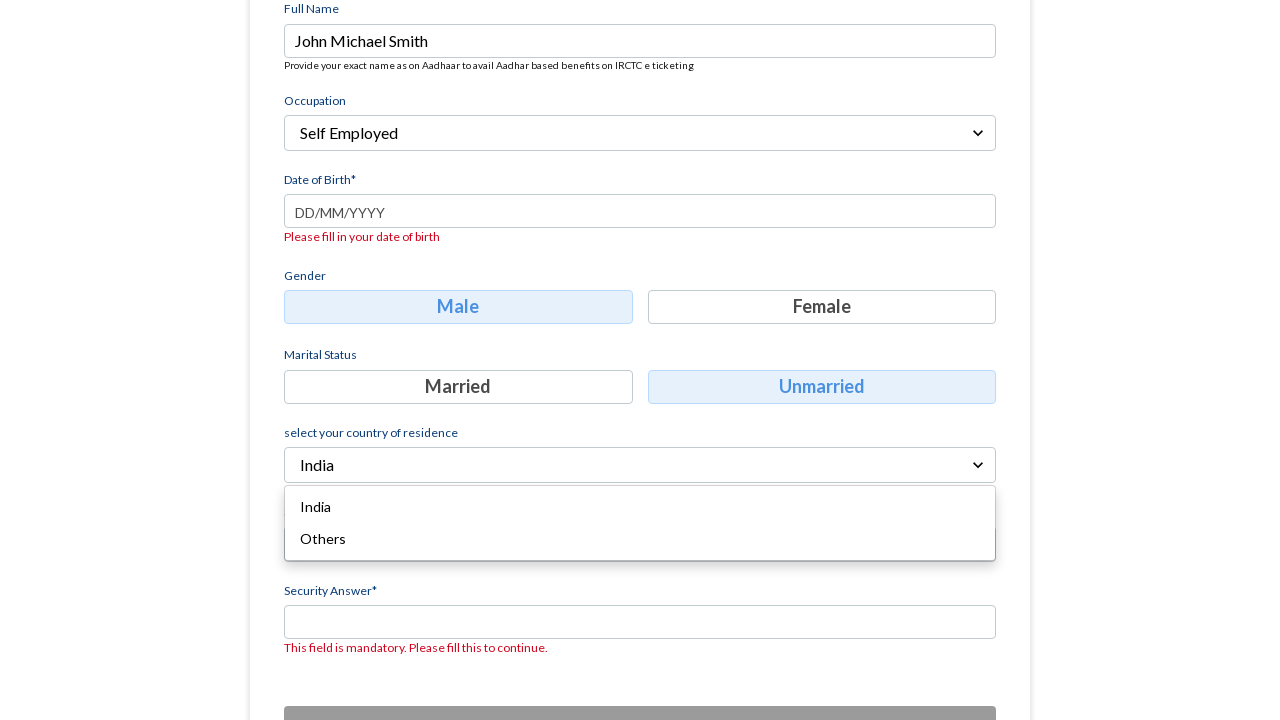

Navigated down in country dropdown
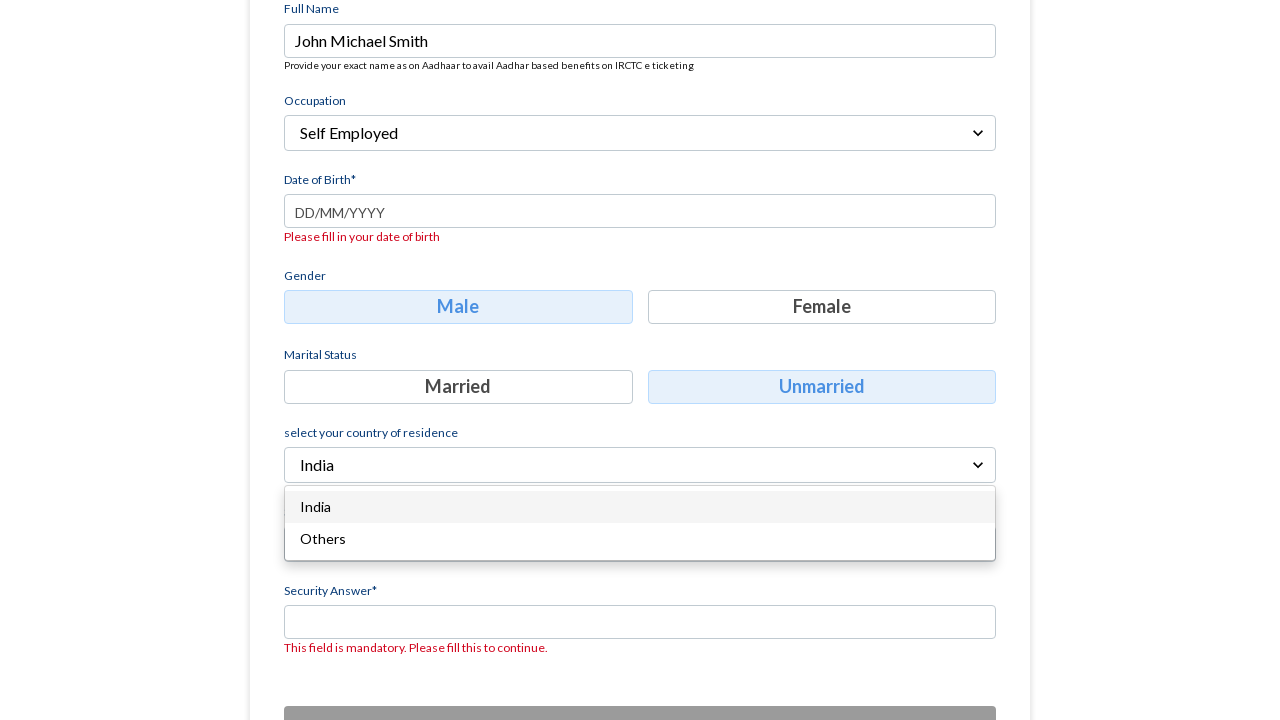

Selected country from dropdown
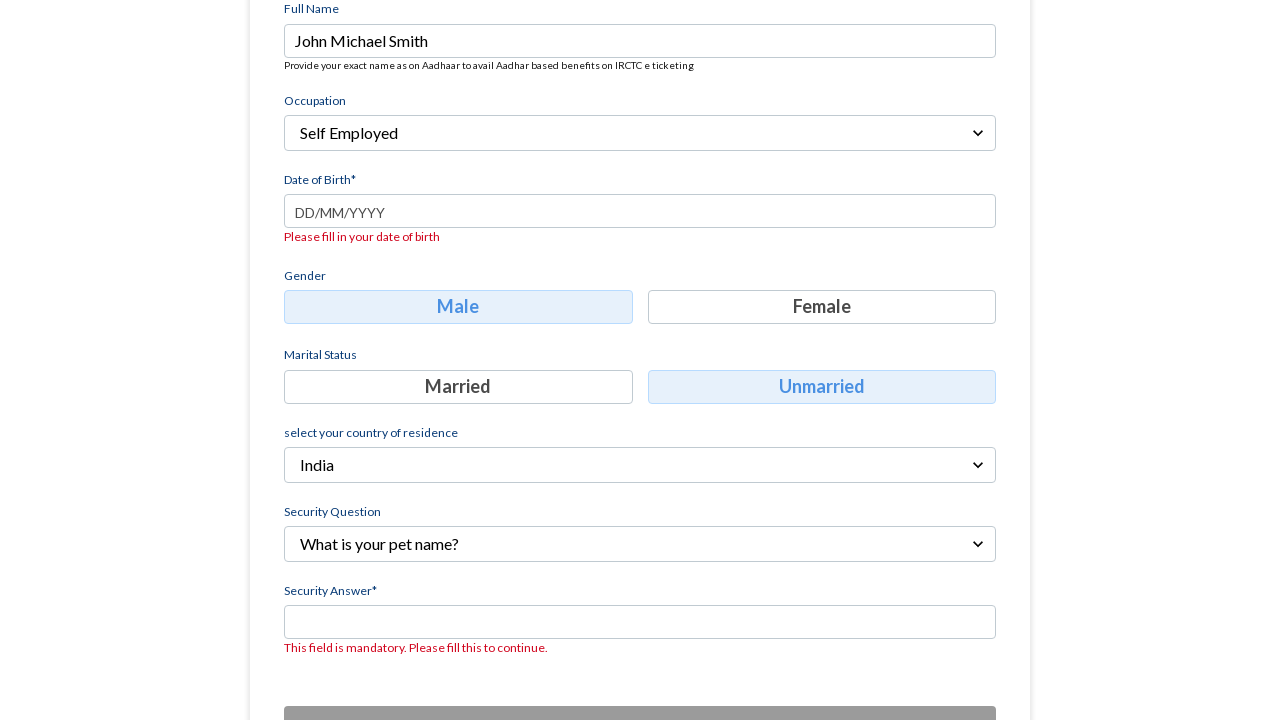

Opened security question dropdown menu at (640, 544) on button:has-text('What is your pet name?')
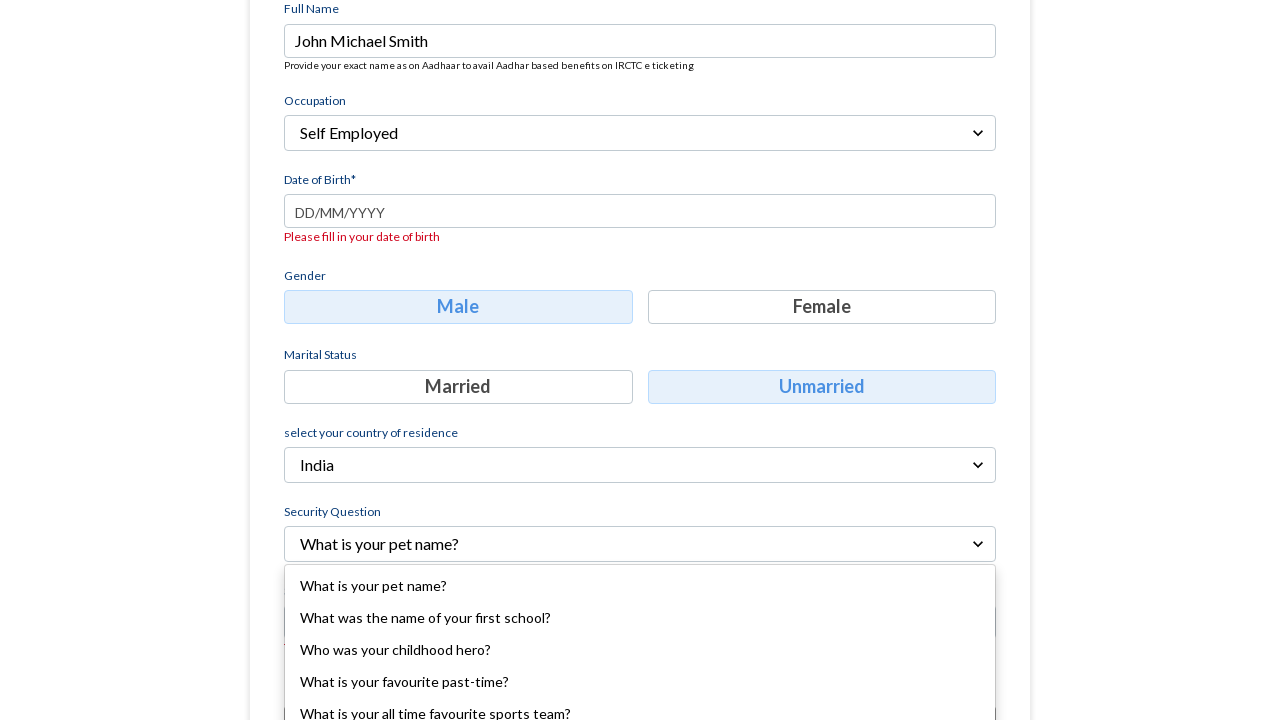

Navigated down 3 items in security question dropdown
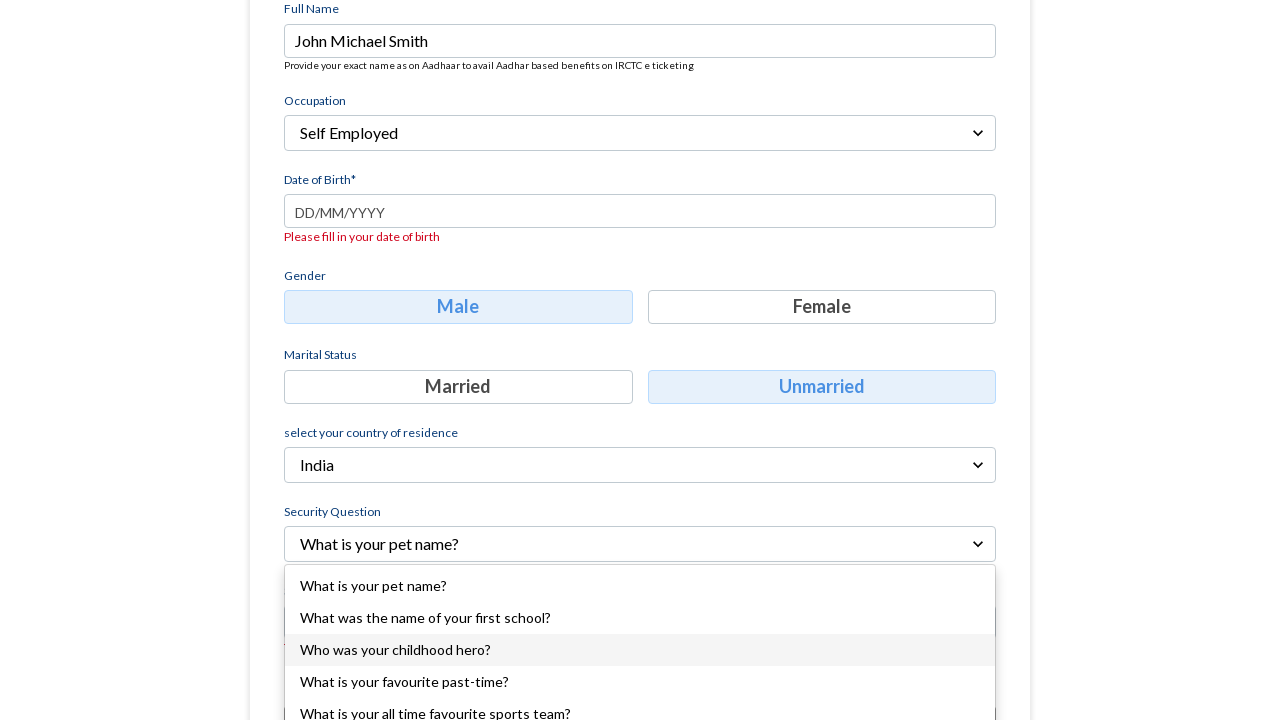

Selected security question from dropdown
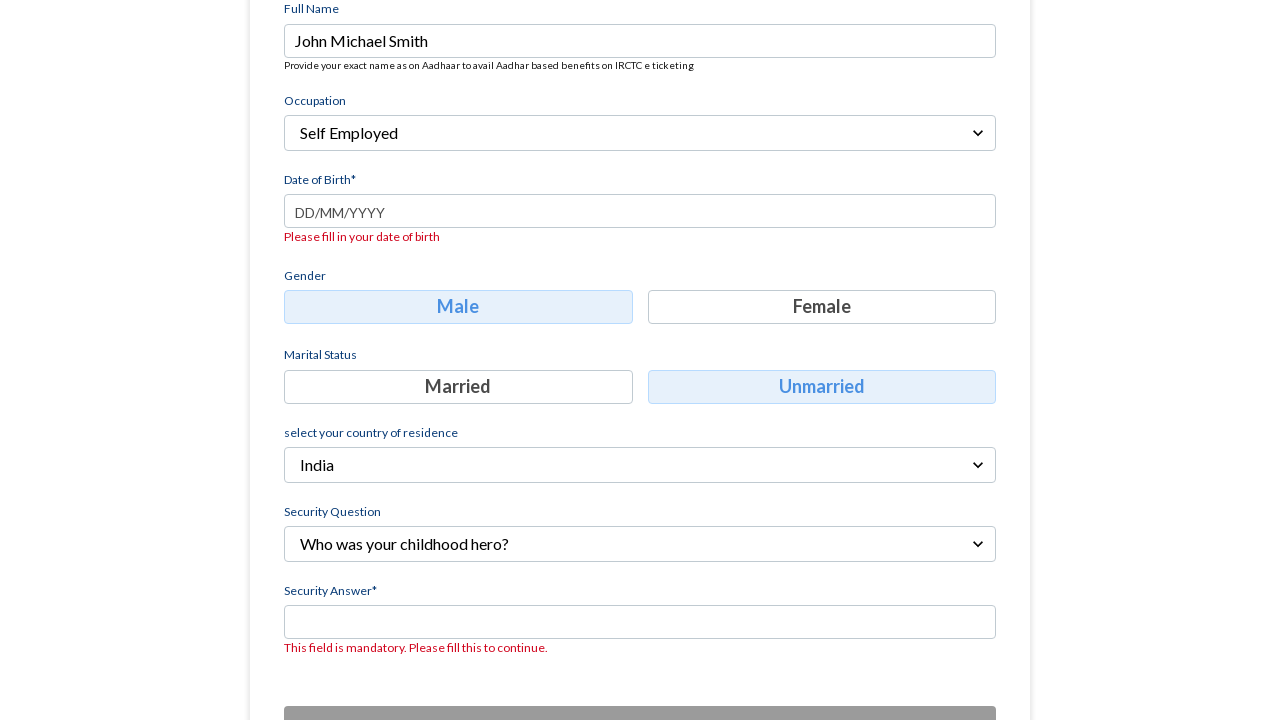

Filled security answer field with 'Rocky Dog' on input#sec_ans_field
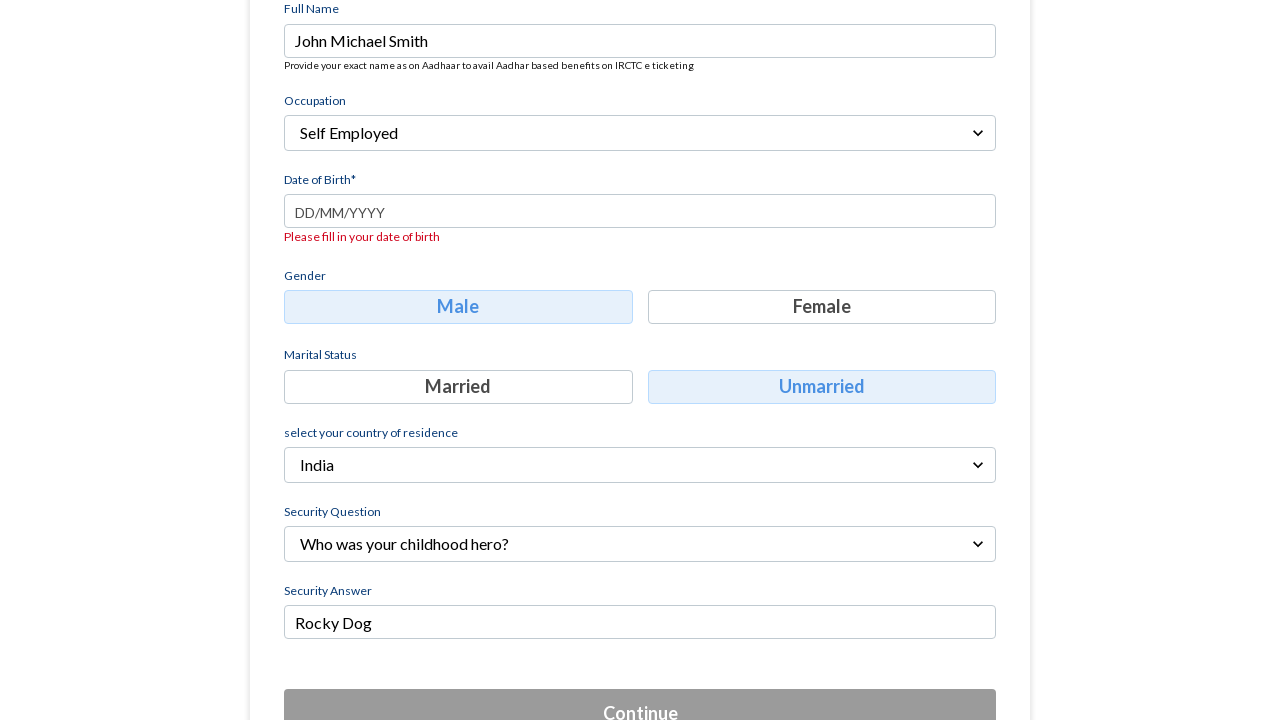

Clicked button to submit personal details and complete registration at (640, 696) on button#prsnl-dtl-for-acc
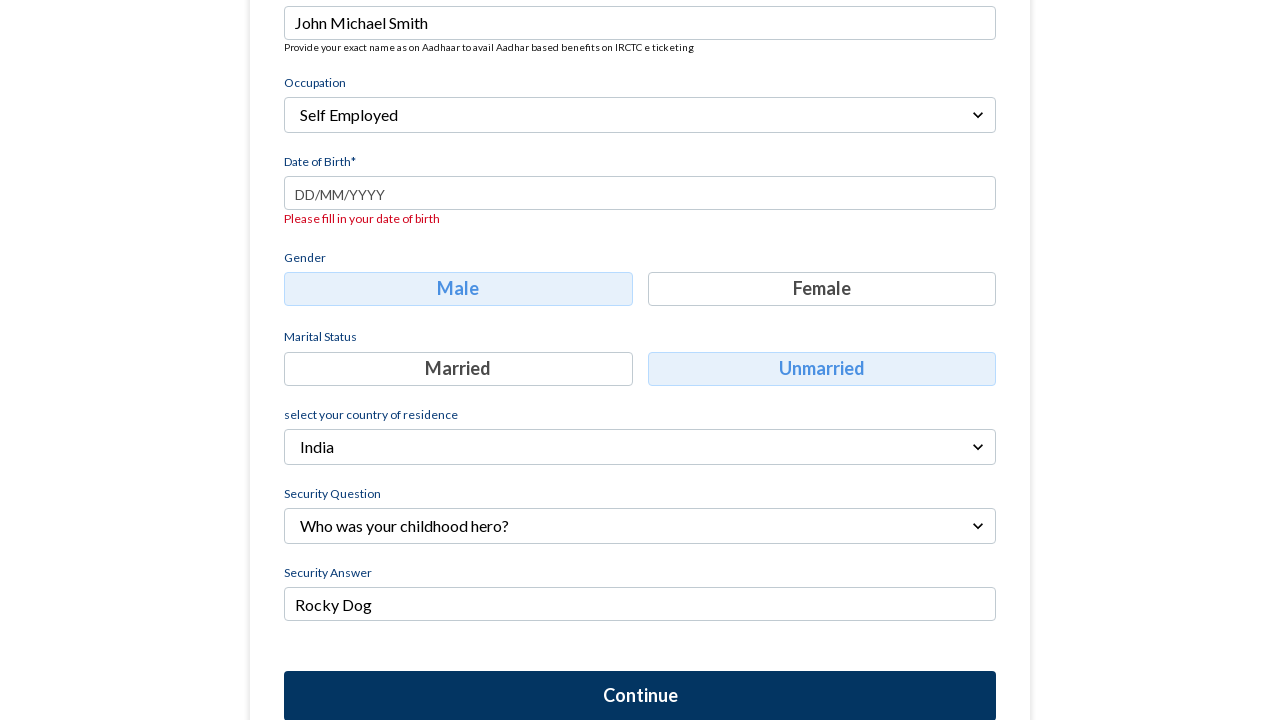

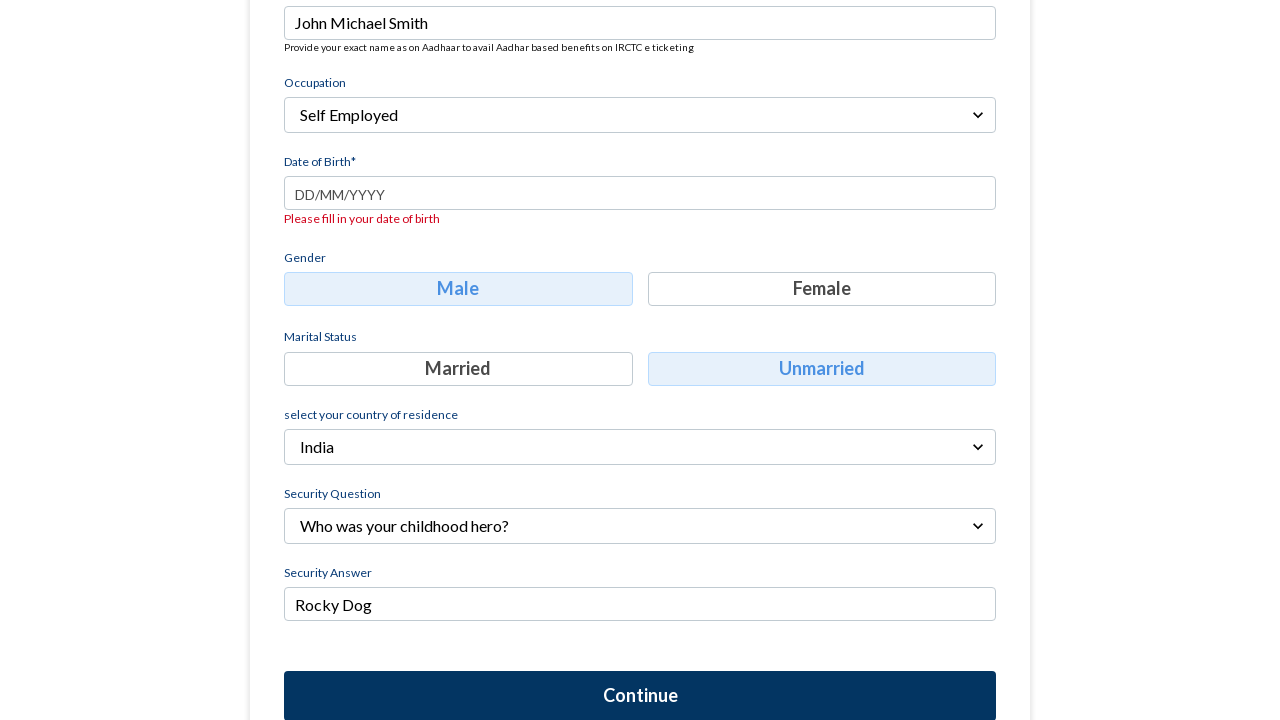